Tests the search functionality on a practice e-commerce site by typing a search term in the search input field

Starting URL: https://rahulshettyacademy.com/seleniumPractise/#/

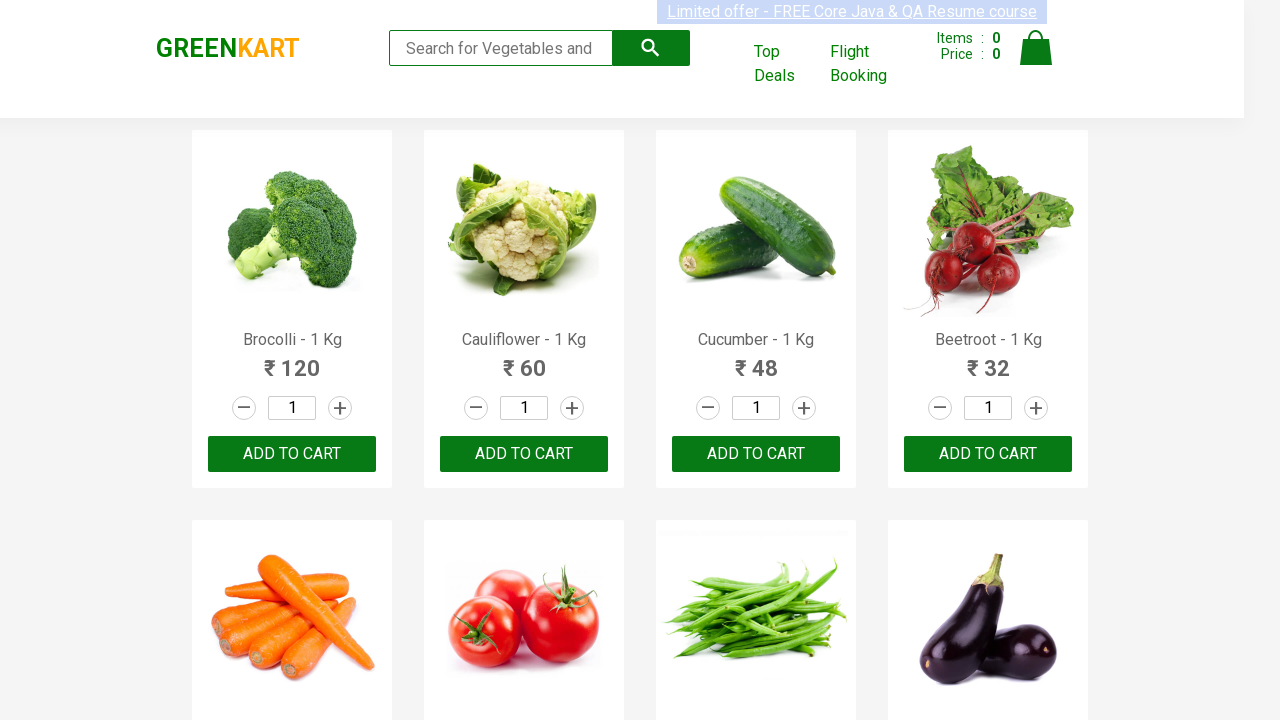

Typed 'Cau' in the search input field on .search-keyword
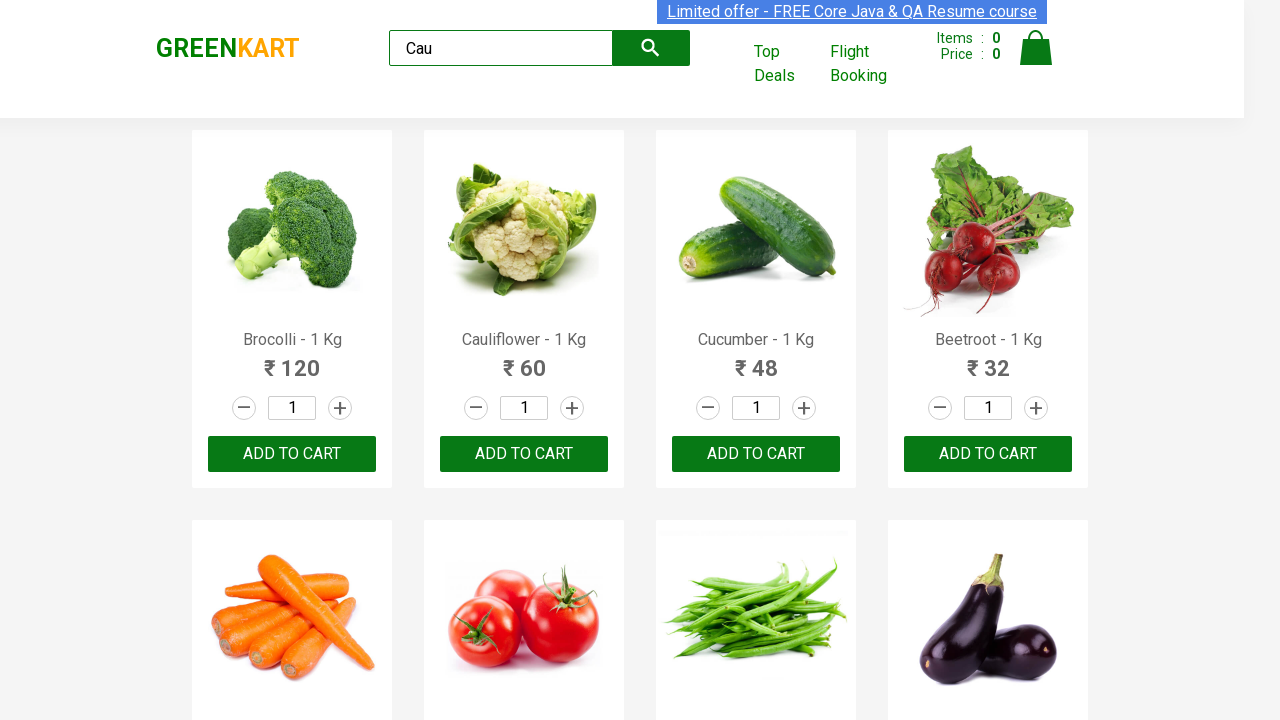

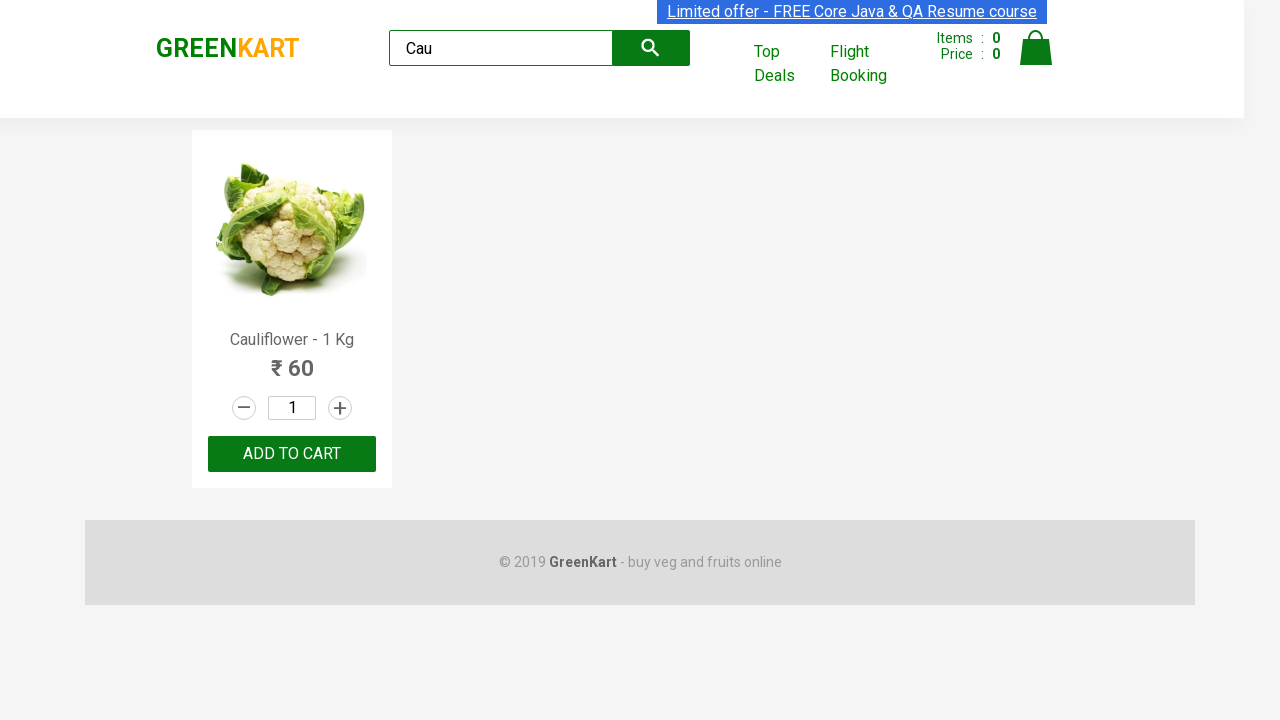